Navigates to the Jumia Nigeria e-commerce homepage and maximizes the browser window

Starting URL: https://www.jumia.com.ng/

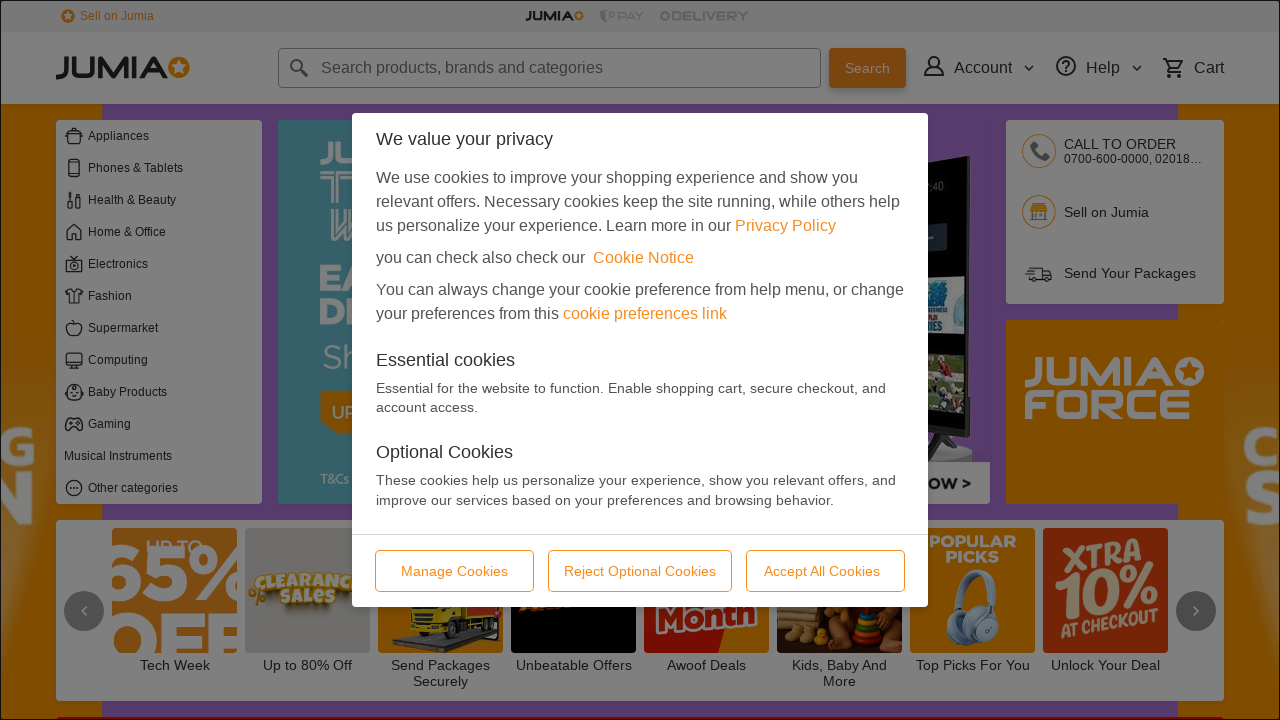

Waited for page to reach domcontentloaded state
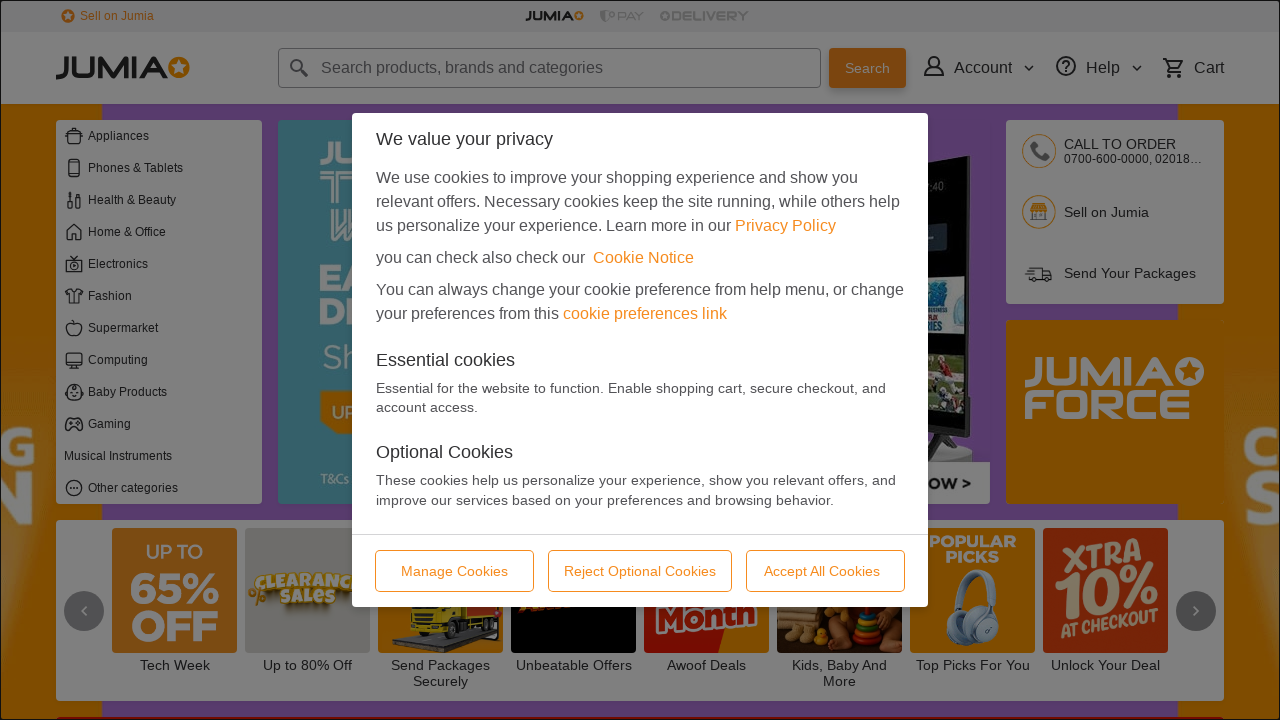

Executed JavaScript to maximize browser window
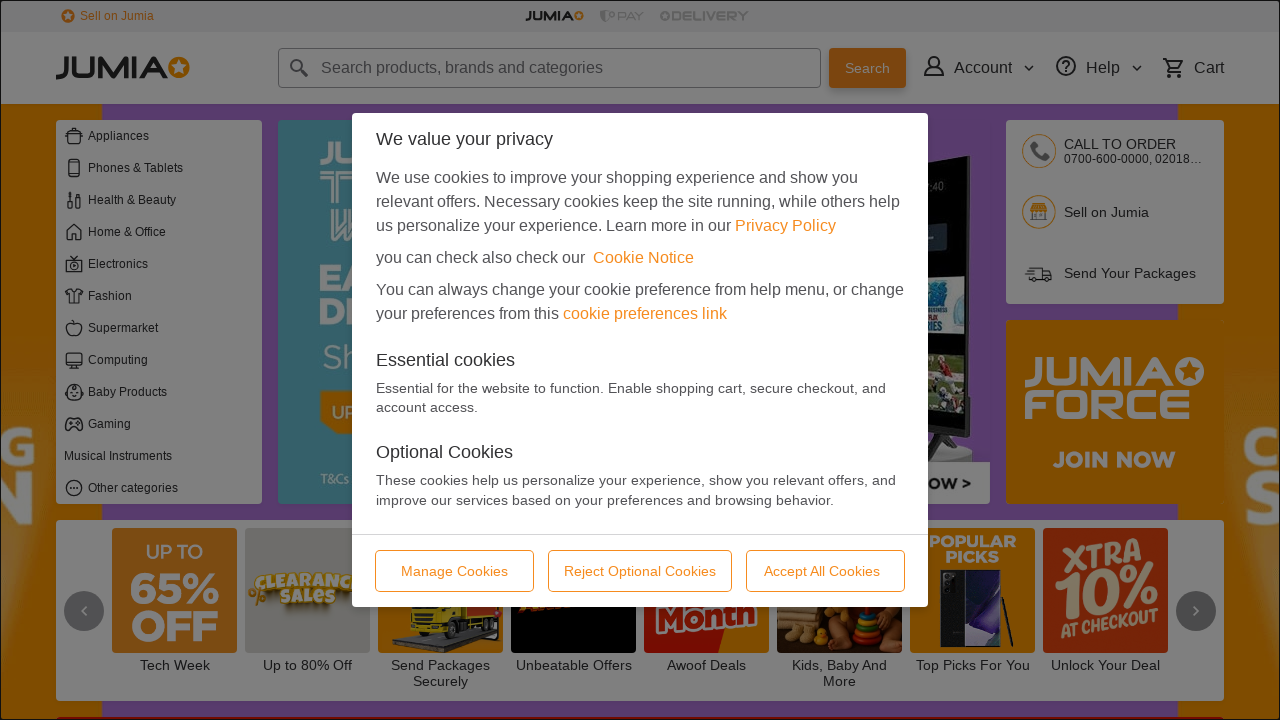

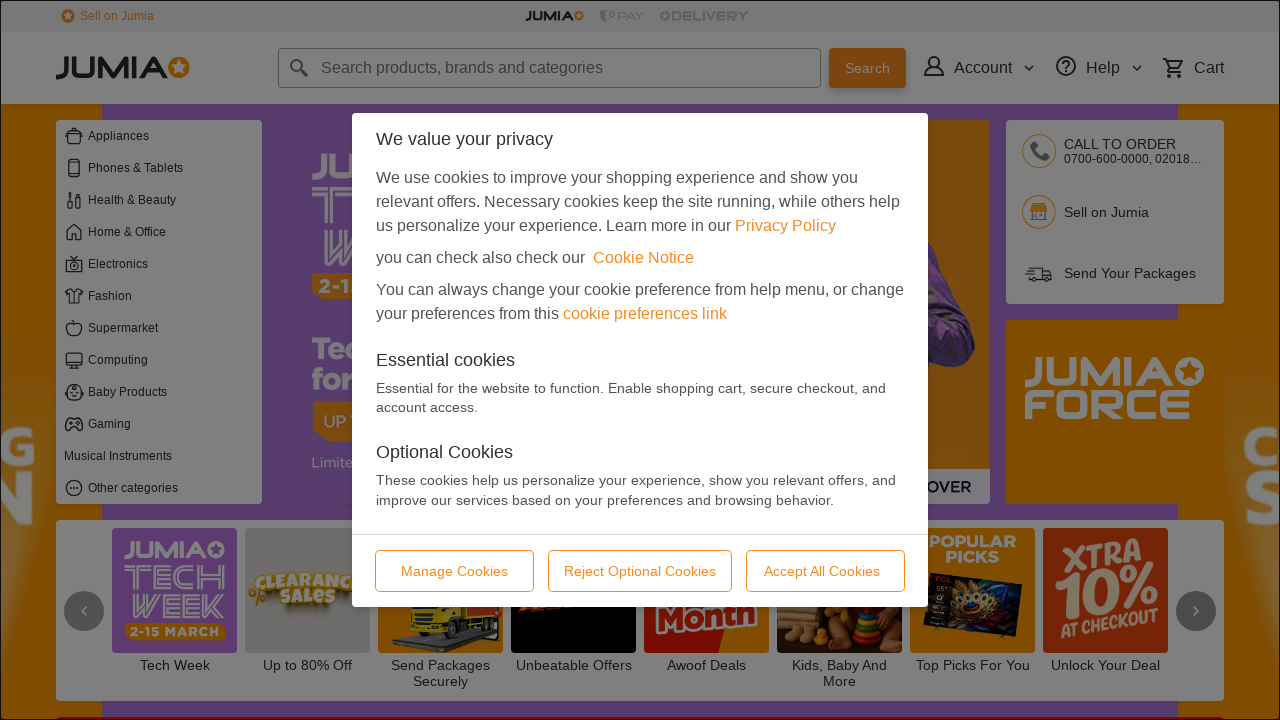